Tests autocomplete functionality by typing a character and selecting an option from the dropdown

Starting URL: https://jqueryui.com/autocomplete/

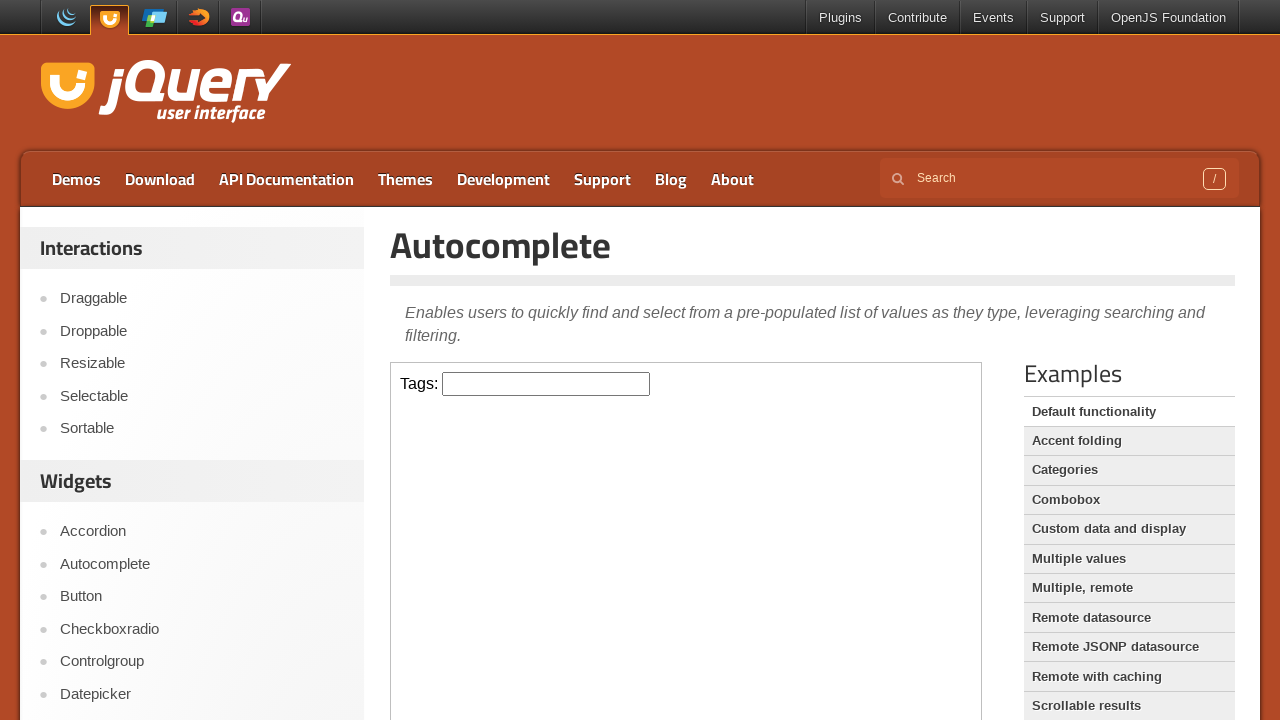

Located iframe containing autocomplete demo
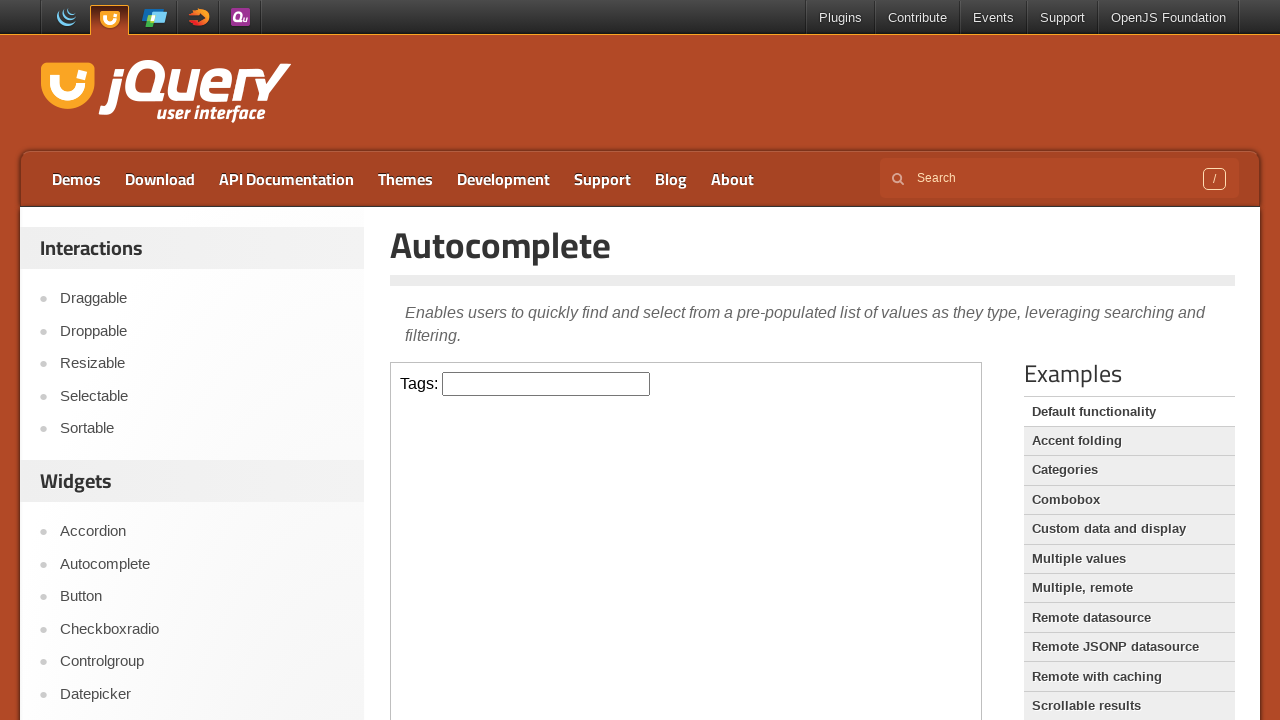

Typed 'C' into autocomplete field on .demo-frame >> internal:control=enter-frame >> #tags
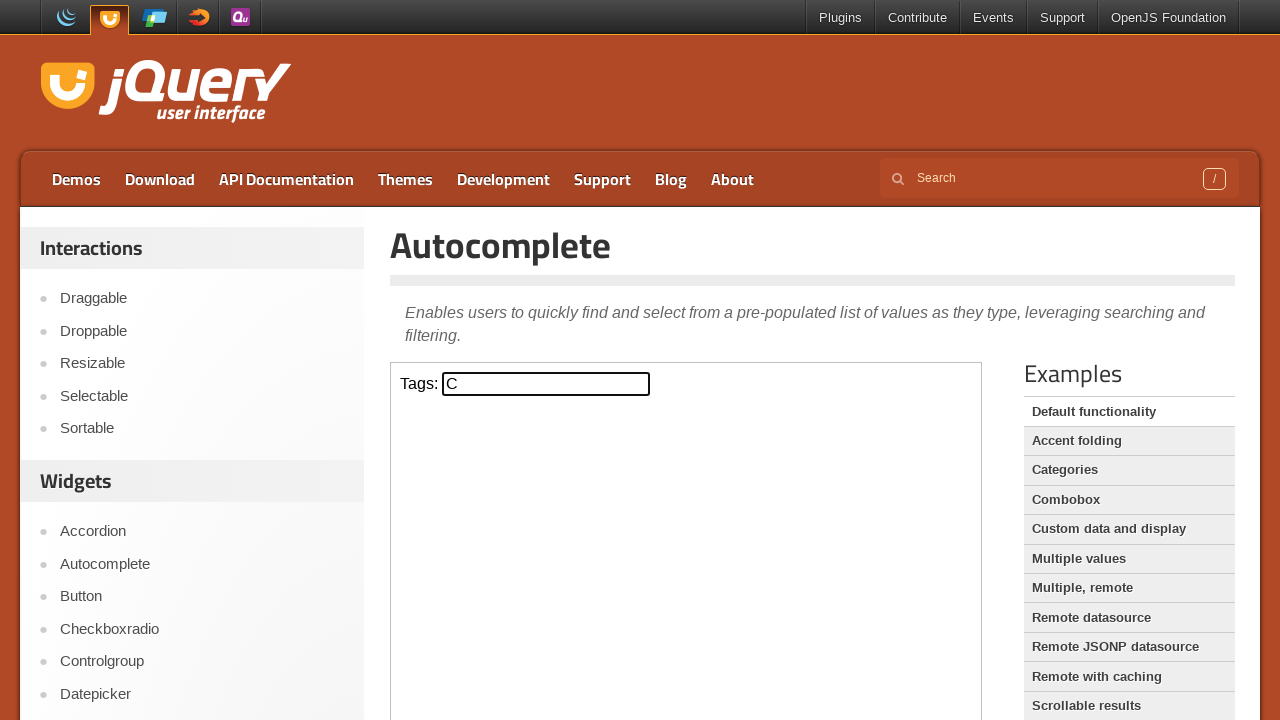

Autocomplete dropdown appeared with options
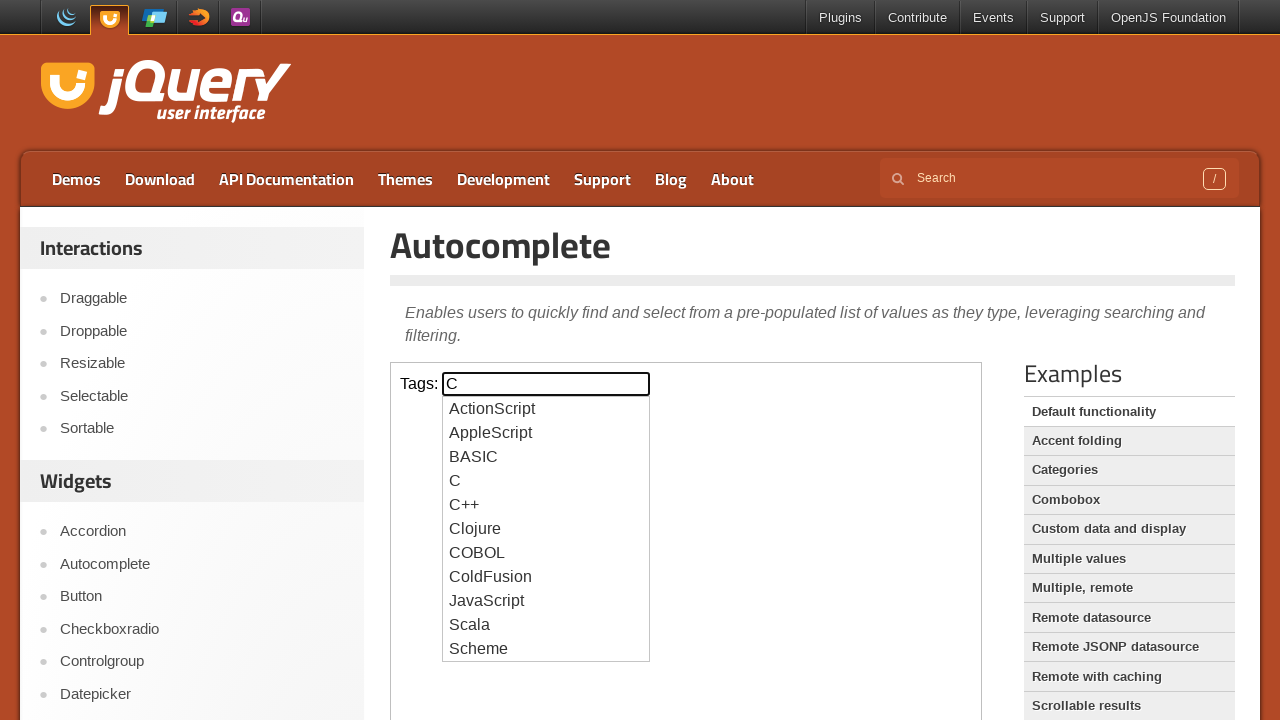

Selected 'Clojure' from autocomplete dropdown at (546, 529) on .demo-frame >> internal:control=enter-frame >> li:has-text('Clojure')
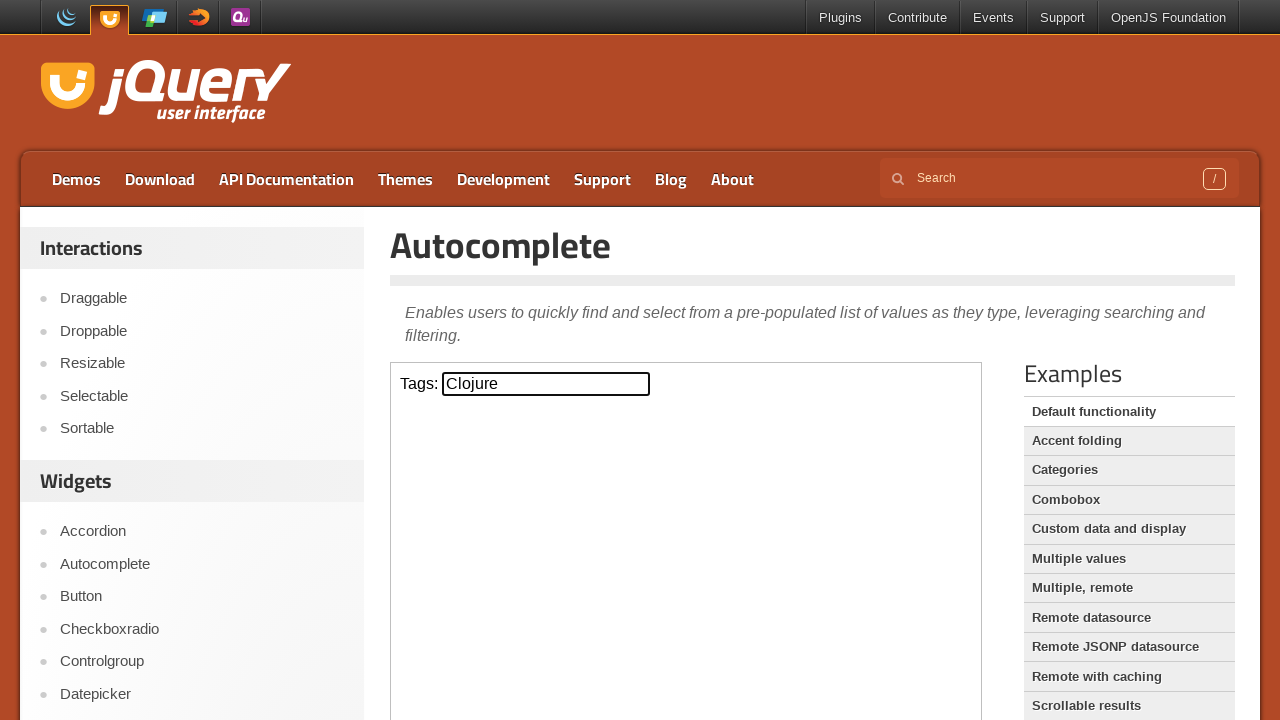

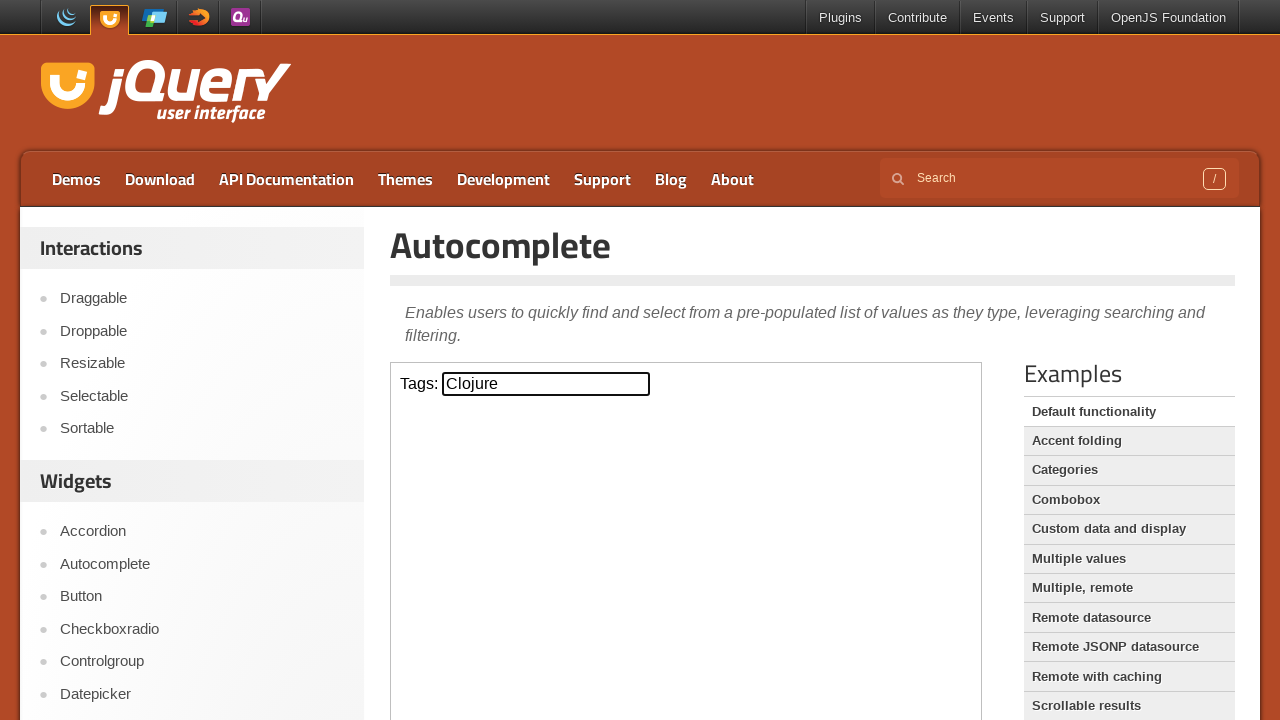